Tests alert/dialog popup handling by navigating to the Cancel tab and interacting with confirmation dialogs

Starting URL: https://demo.automationtesting.in/Alerts.html

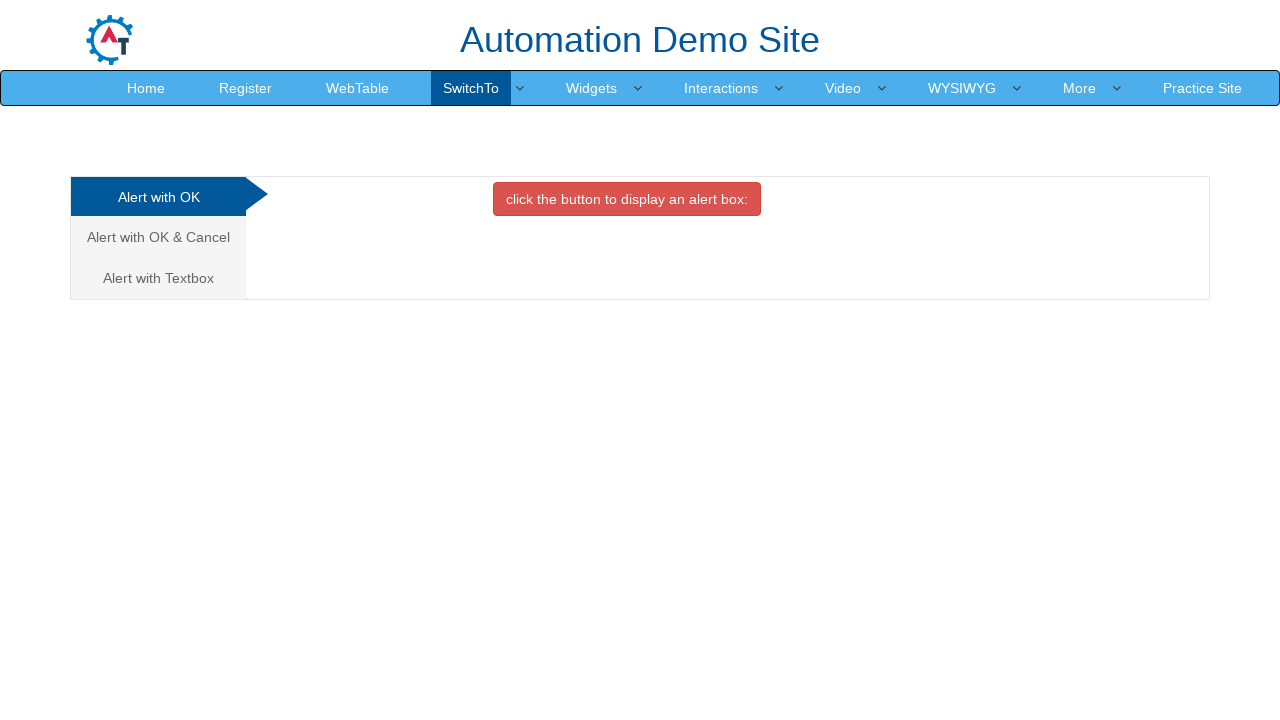

Clicked on Cancel tab at (158, 237) on xpath=//a[@href='#CancelTab']
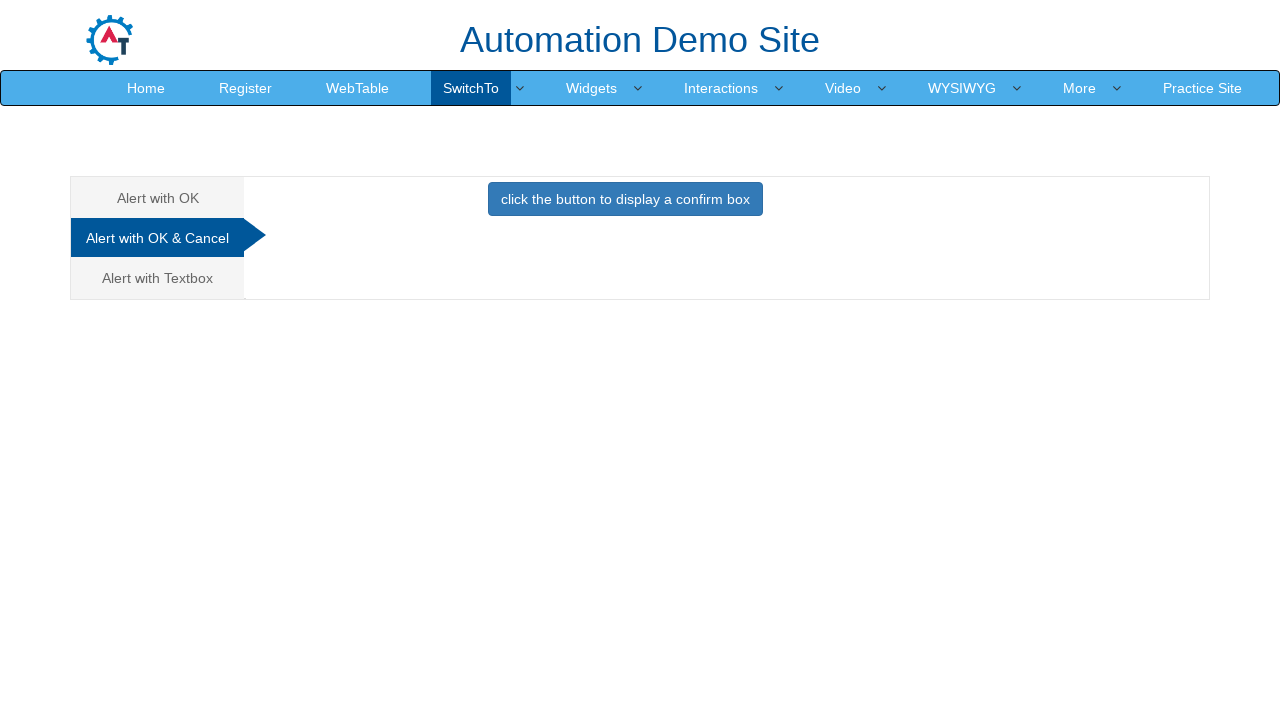

Set up dialog handler to accept dialogs
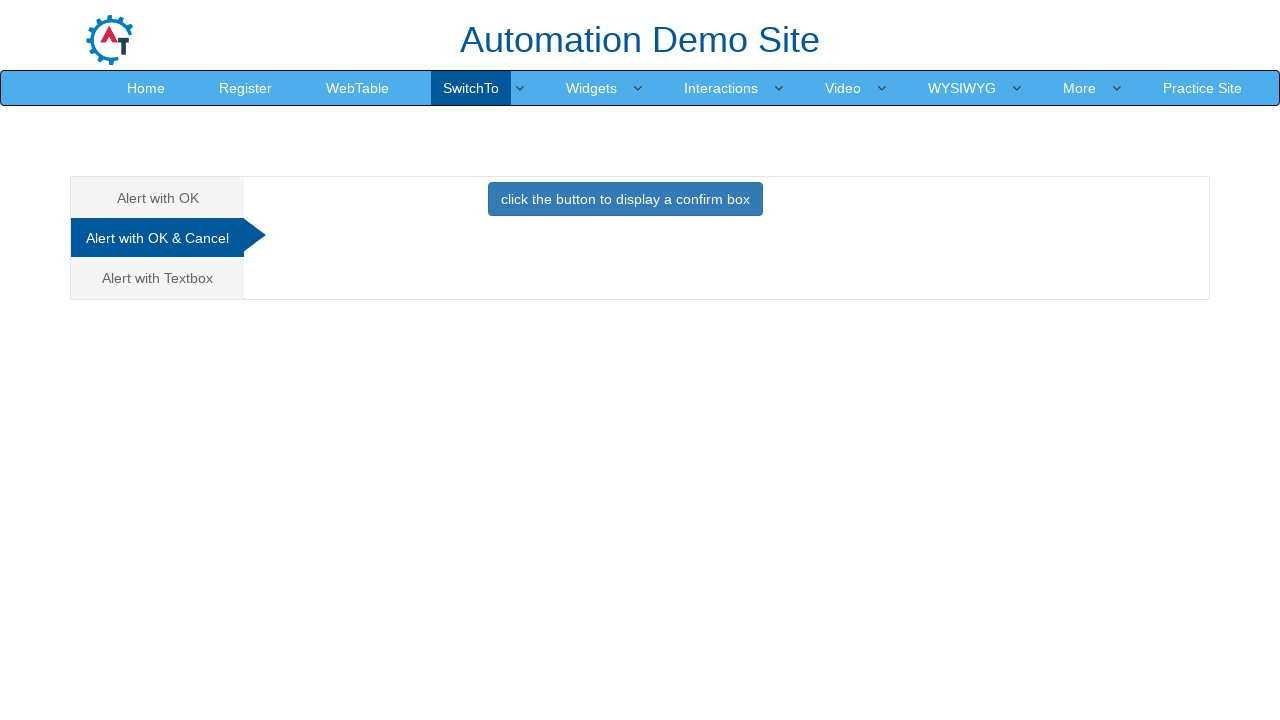

Clicked the confirm box button at (625, 199) on xpath=//button[@onclick='confirmbox()']
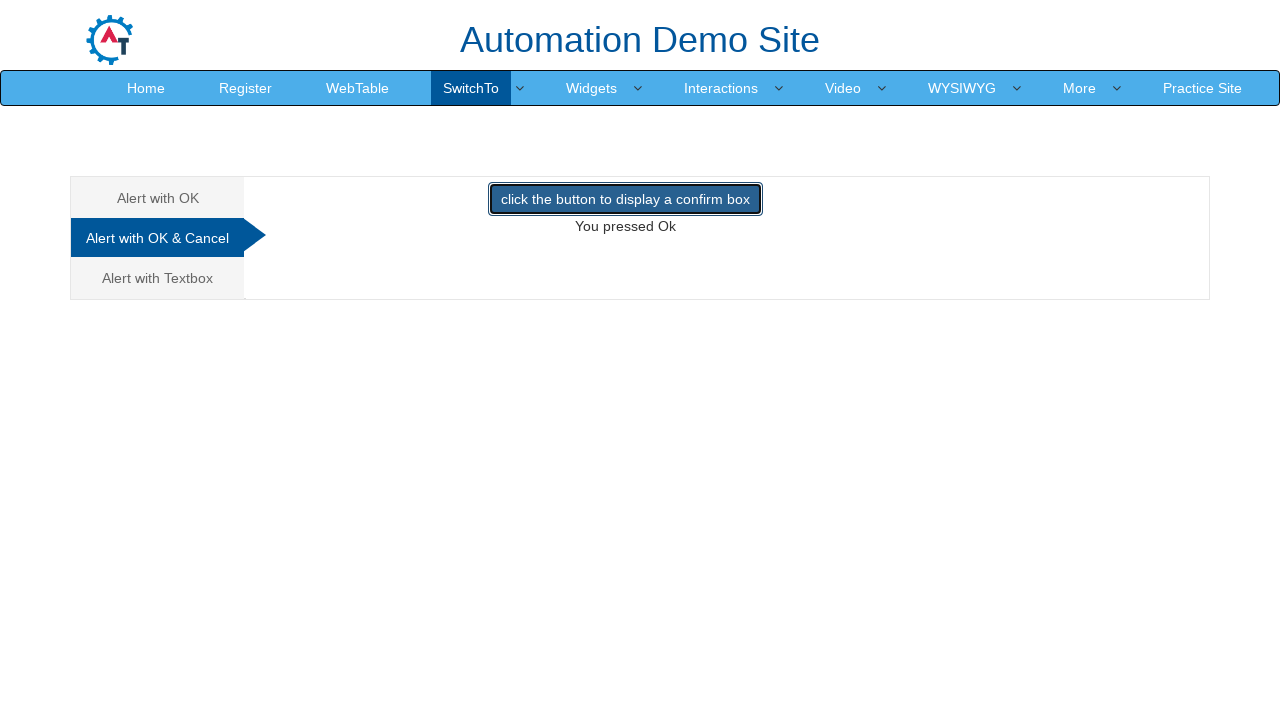

Waited for dialog interaction to complete
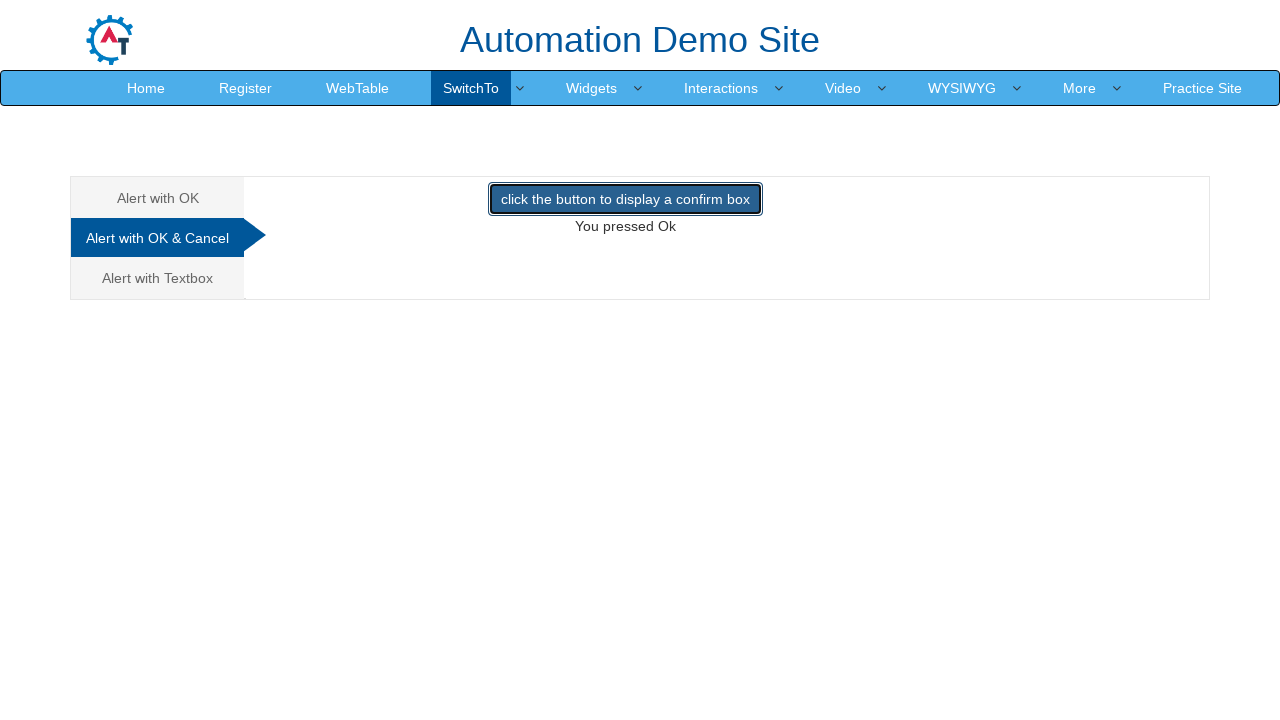

Navigated to Alerts page
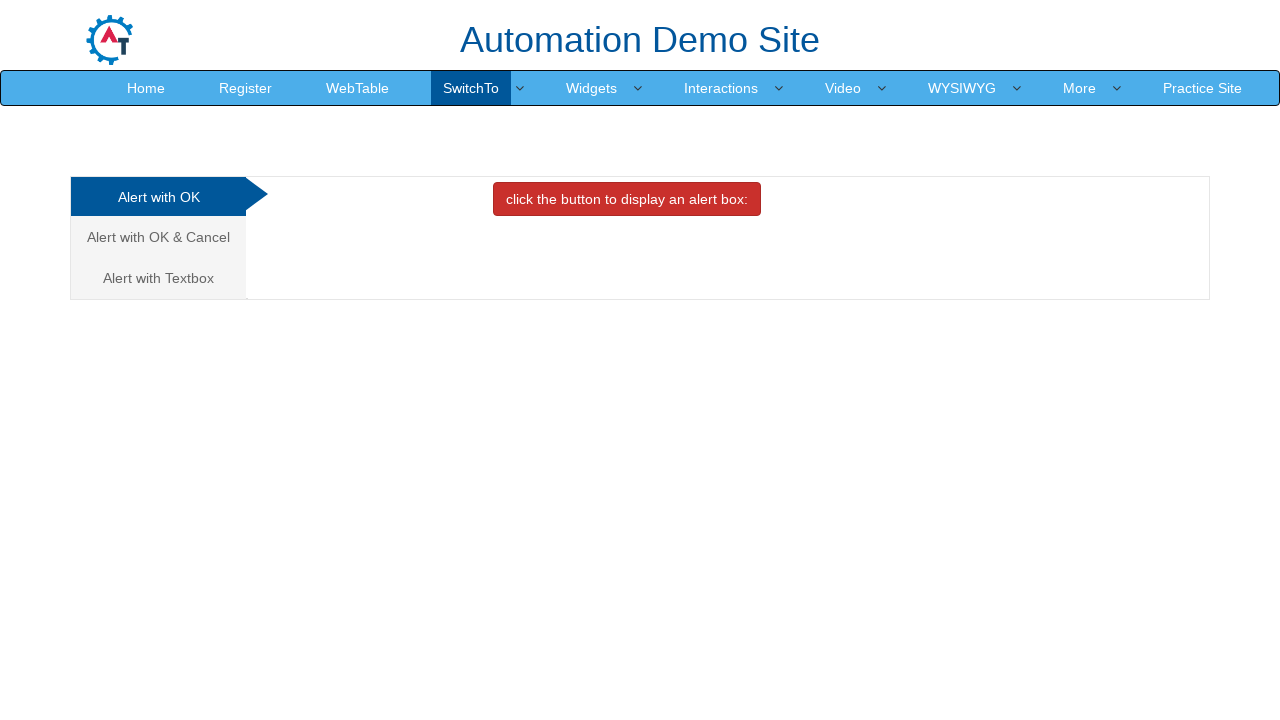

Clicked on Cancel tab again at (158, 237) on xpath=//a[@href='#CancelTab']
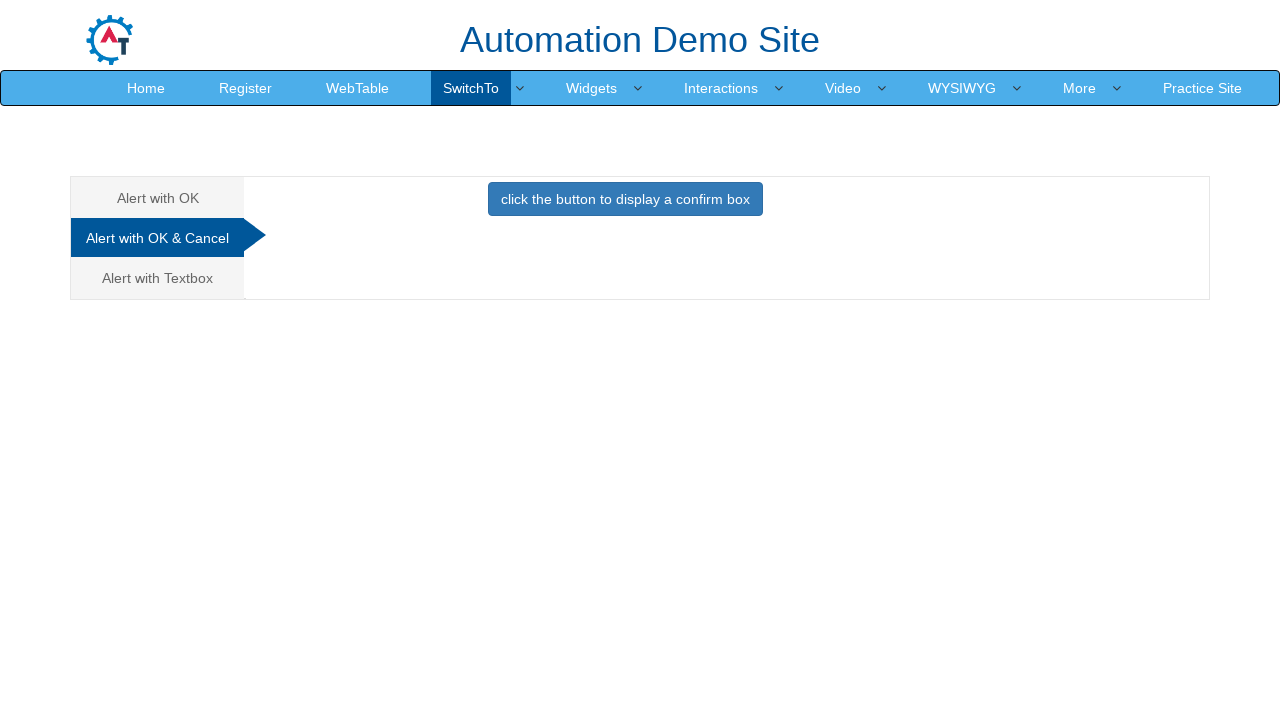

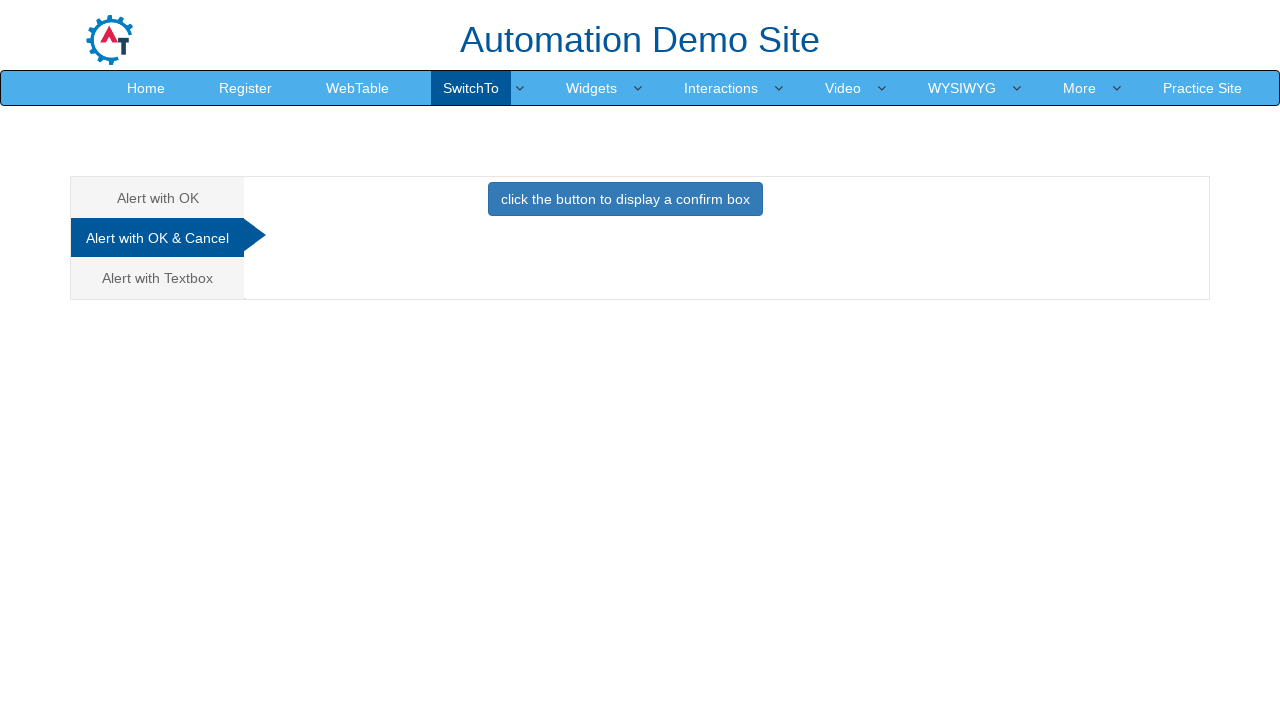